Tests that entered text is trimmed when editing a todo item

Starting URL: https://demo.playwright.dev/todomvc

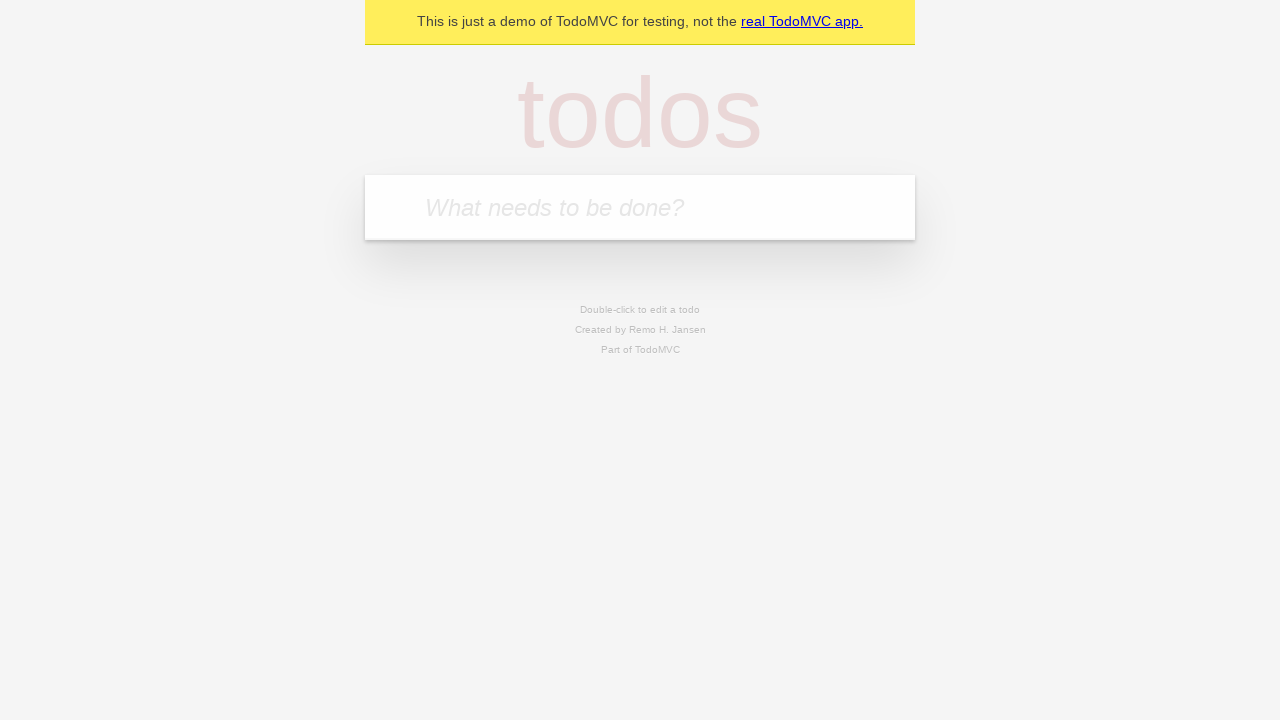

Filled new todo input with 'buy some cheese' on .new-todo
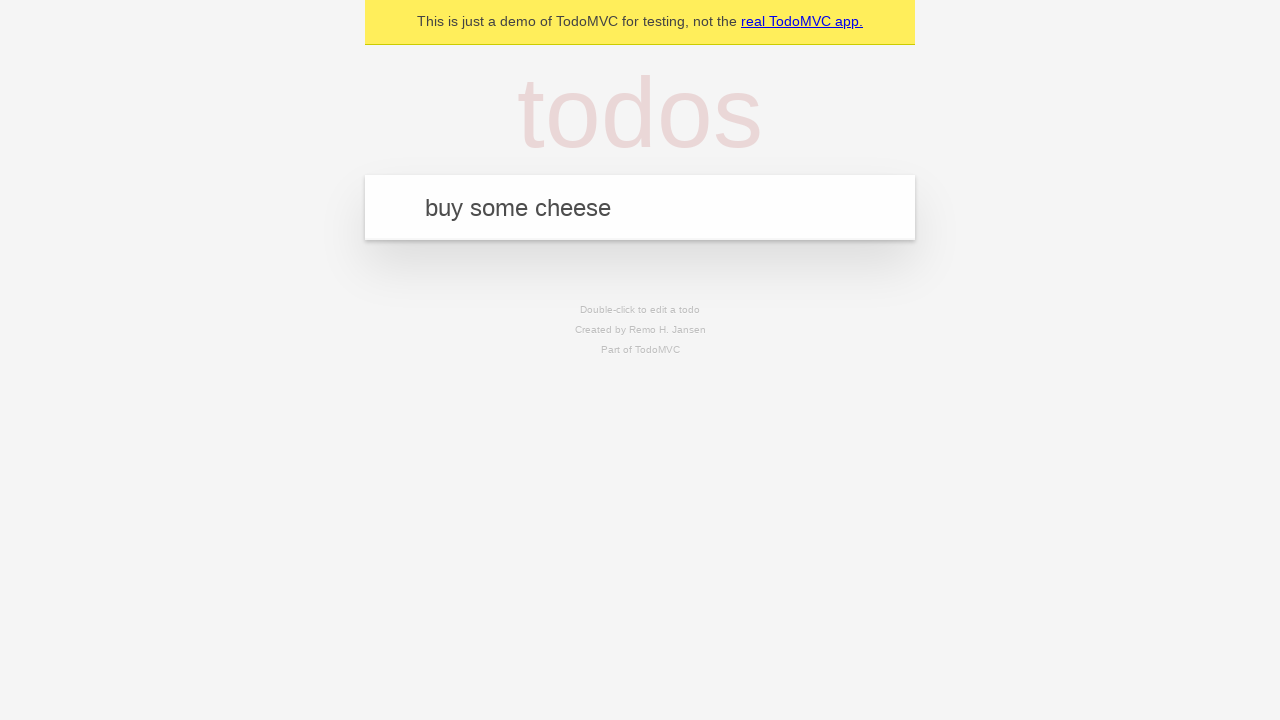

Pressed Enter to create first todo on .new-todo
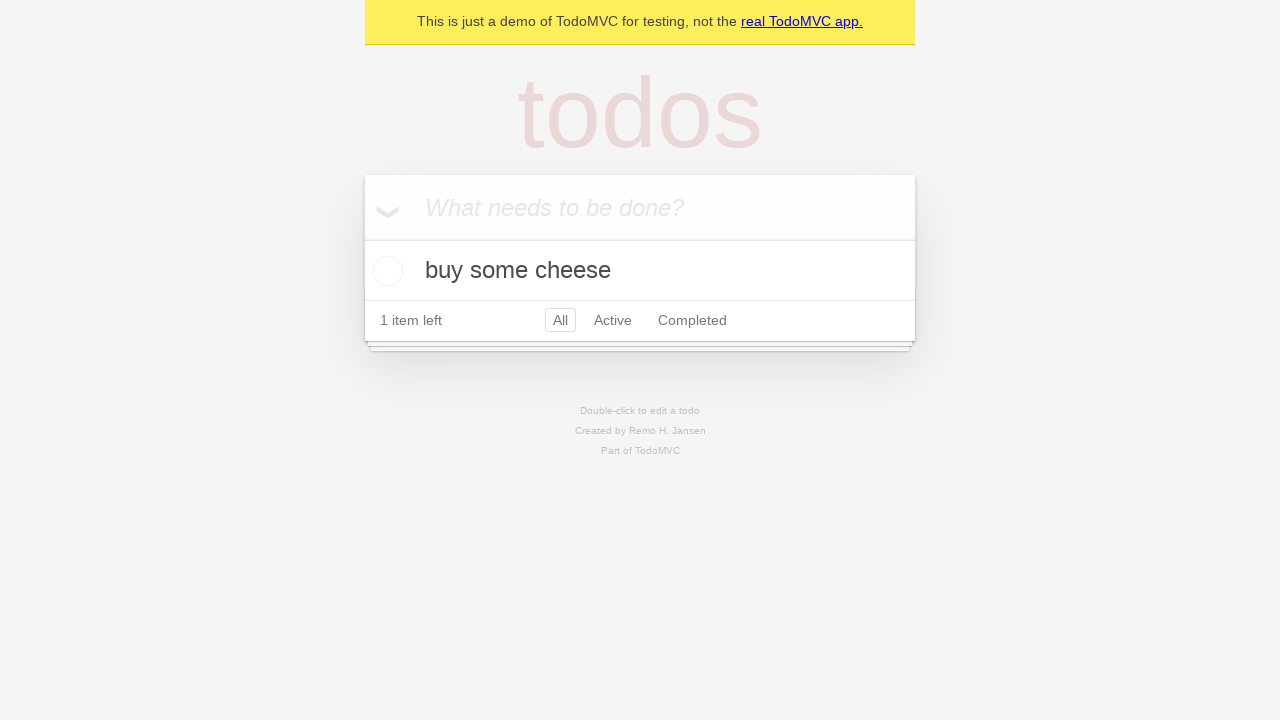

Filled new todo input with 'feed the cat' on .new-todo
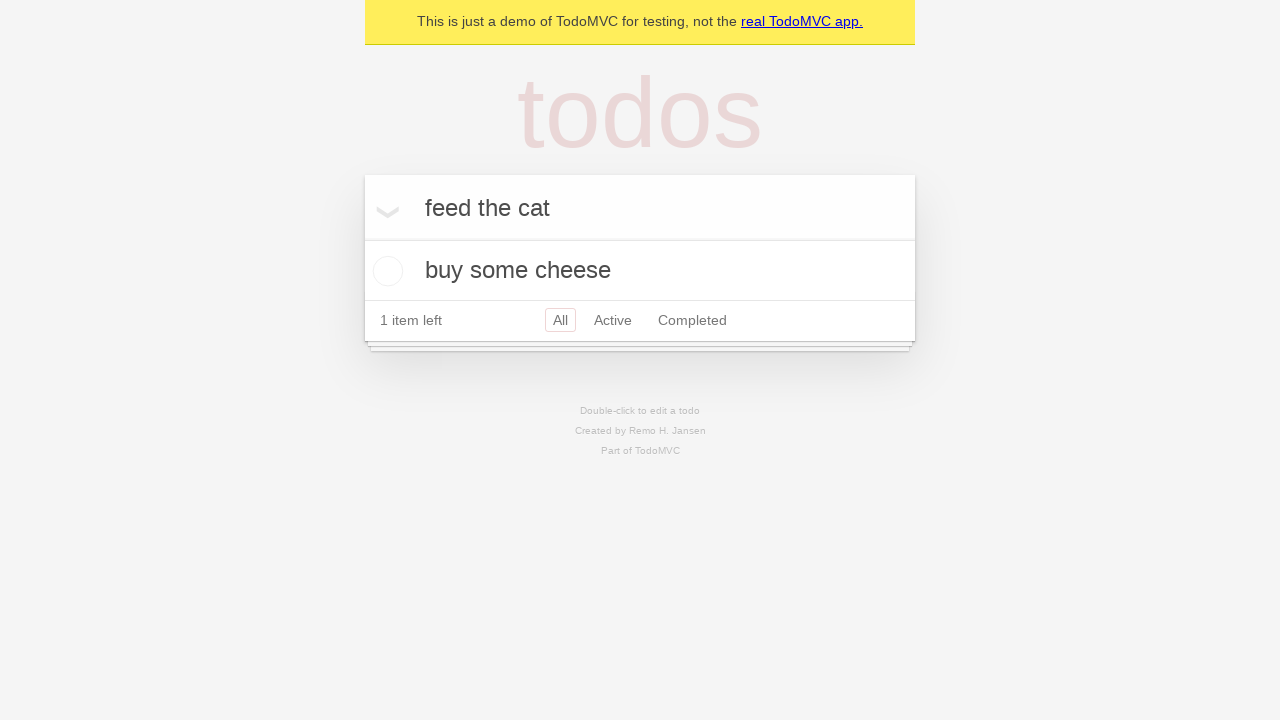

Pressed Enter to create second todo on .new-todo
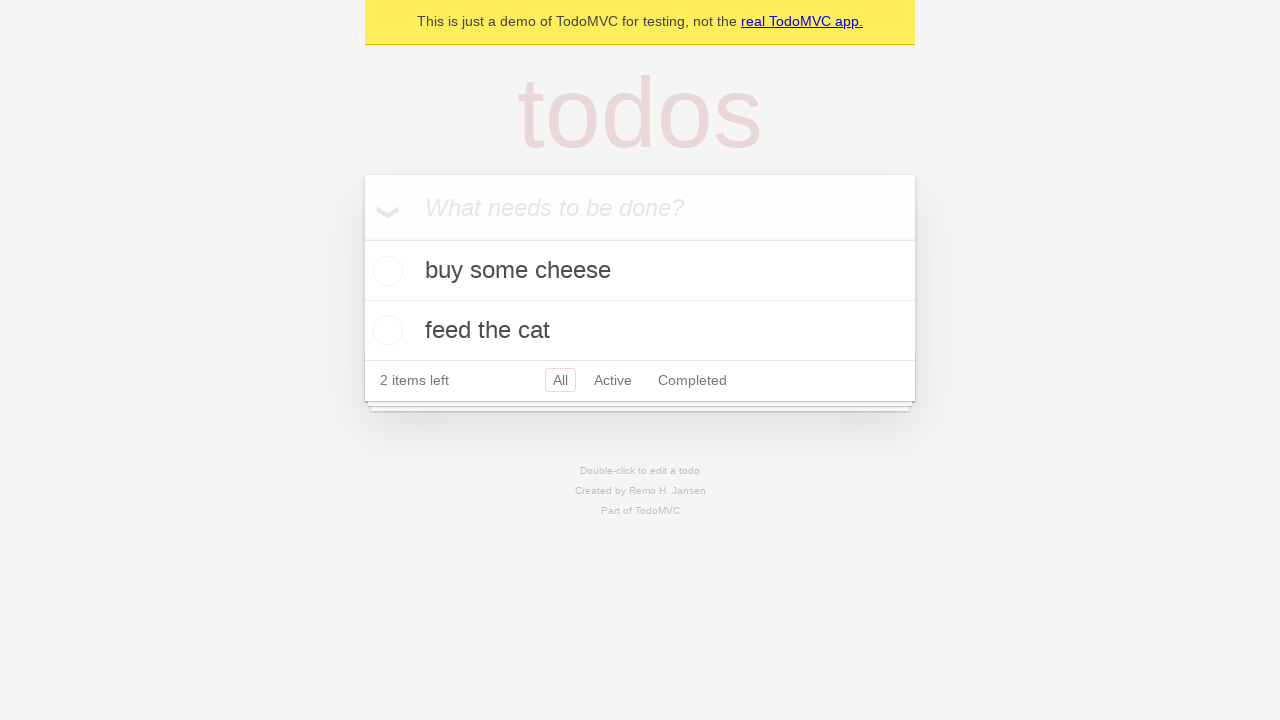

Filled new todo input with 'book a doctors appointment' on .new-todo
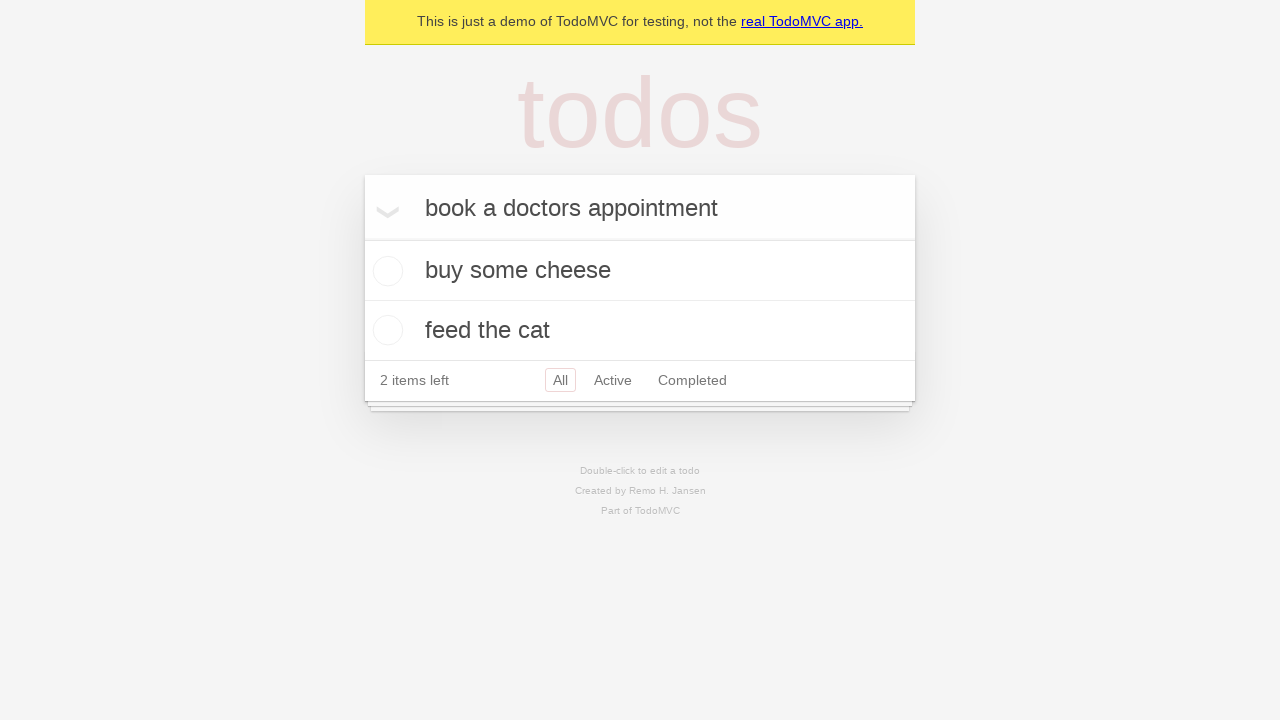

Pressed Enter to create third todo on .new-todo
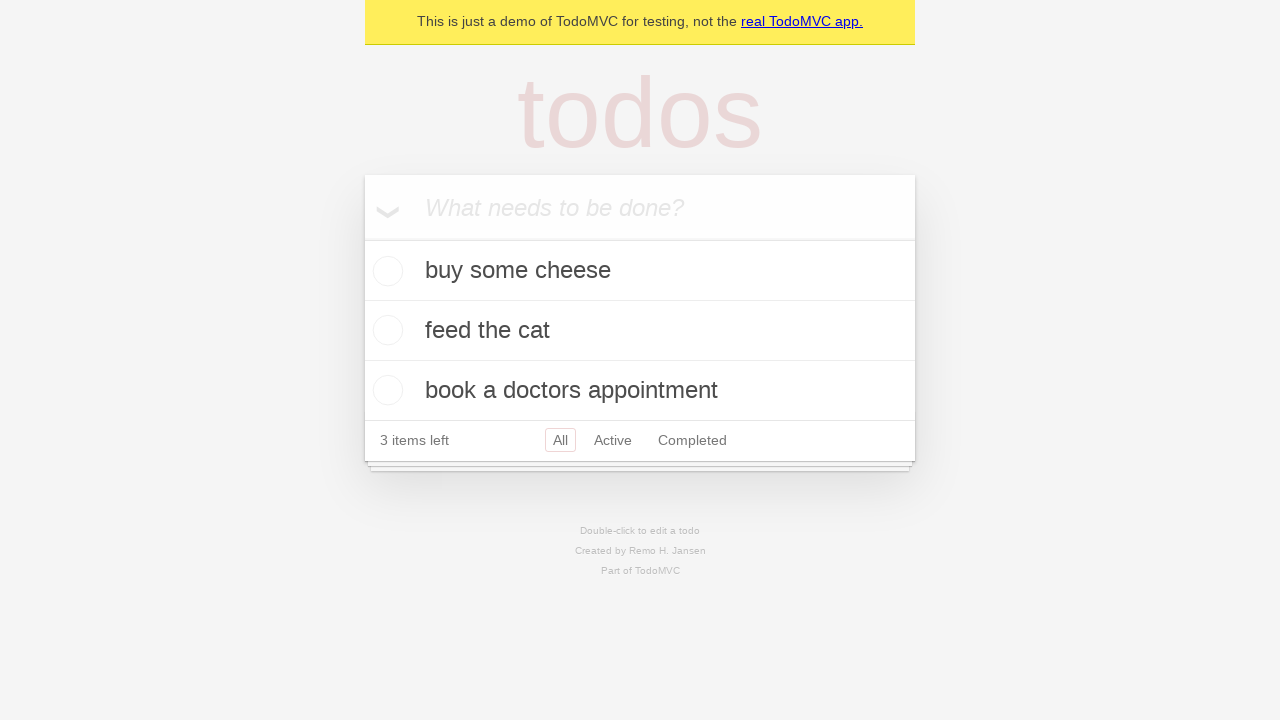

Waited for all three todo items to be loaded
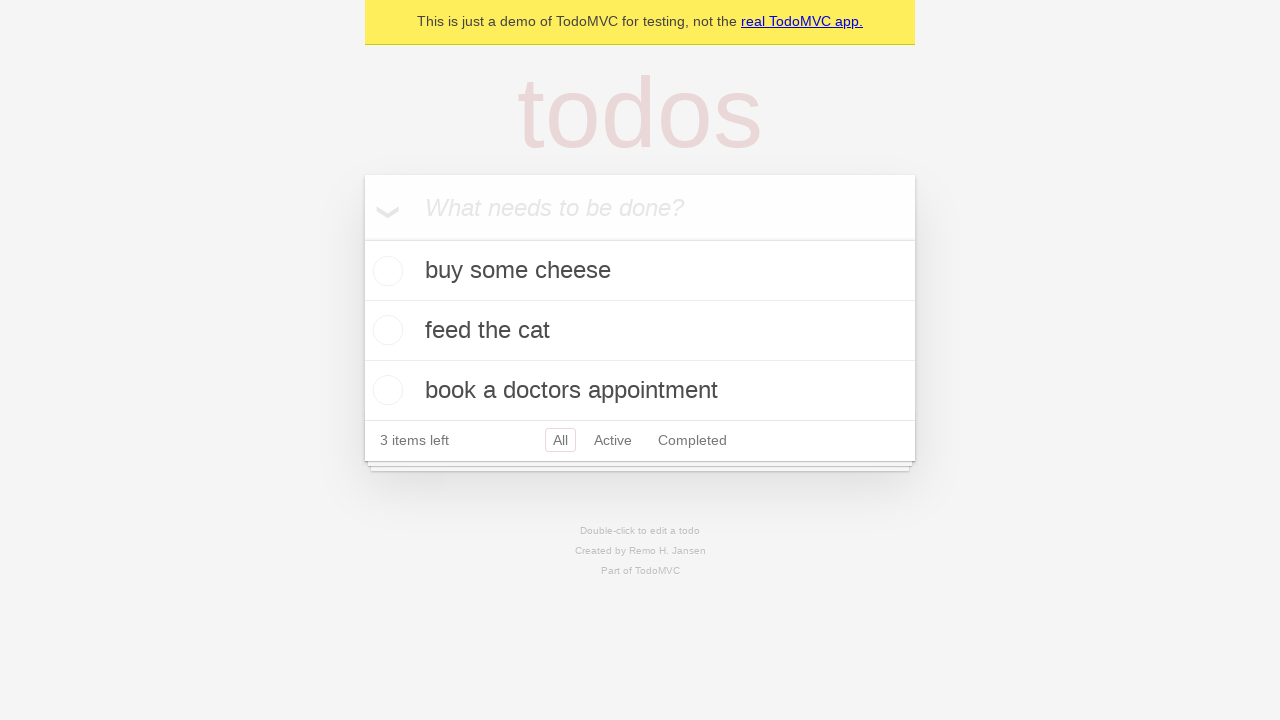

Double-clicked second todo item to enter edit mode at (640, 331) on .todo-list li >> nth=1
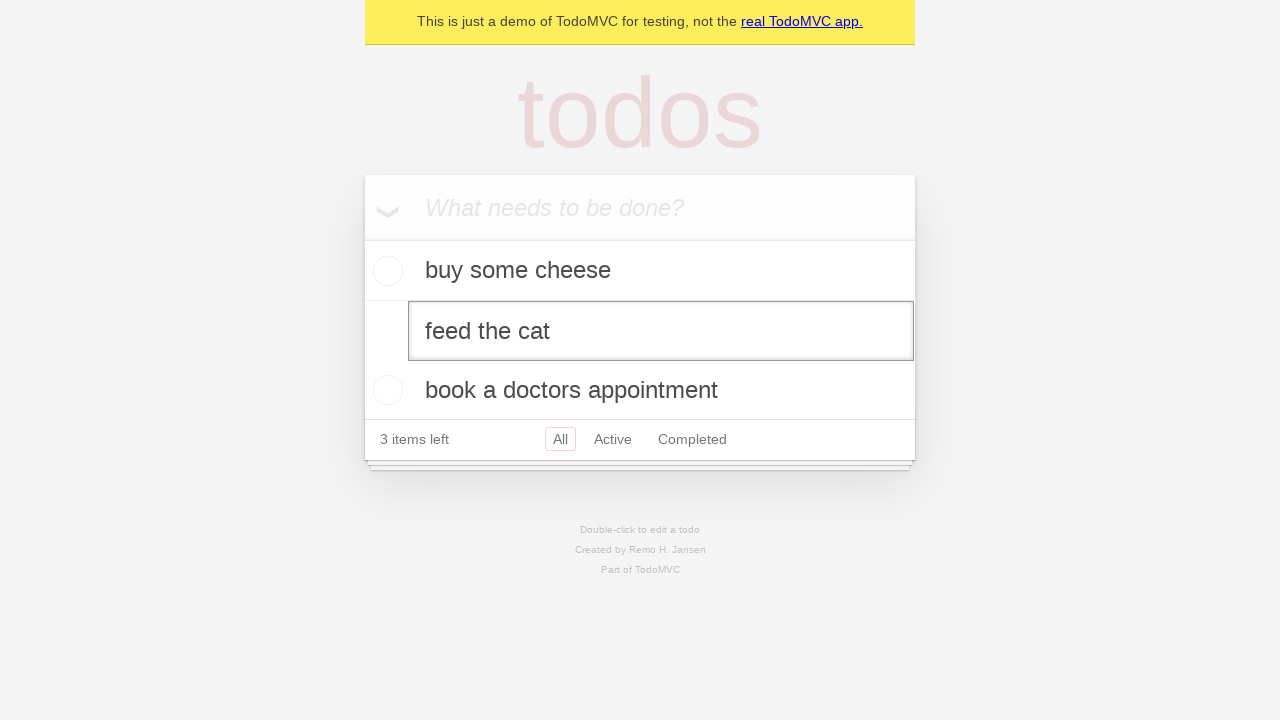

Filled edit field with text containing leading and trailing spaces on .todo-list li >> nth=1 >> .edit
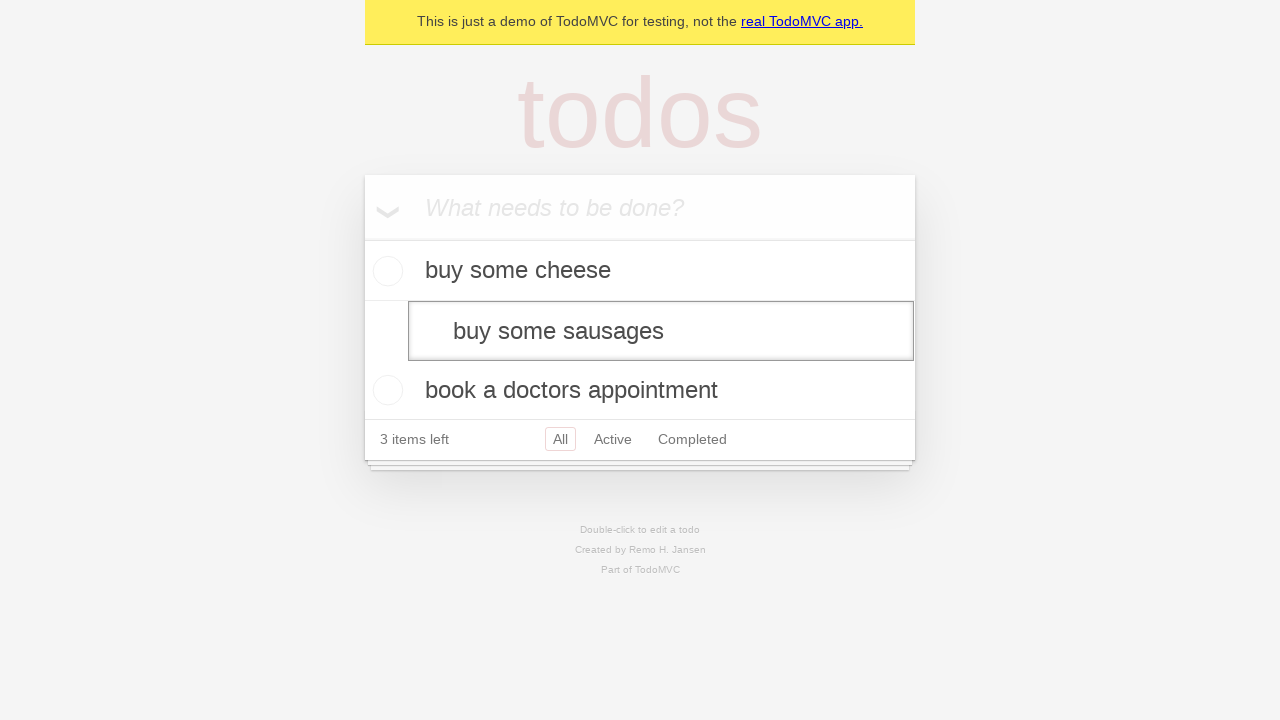

Pressed Enter to save edited todo with spaces trimmed on .todo-list li >> nth=1 >> .edit
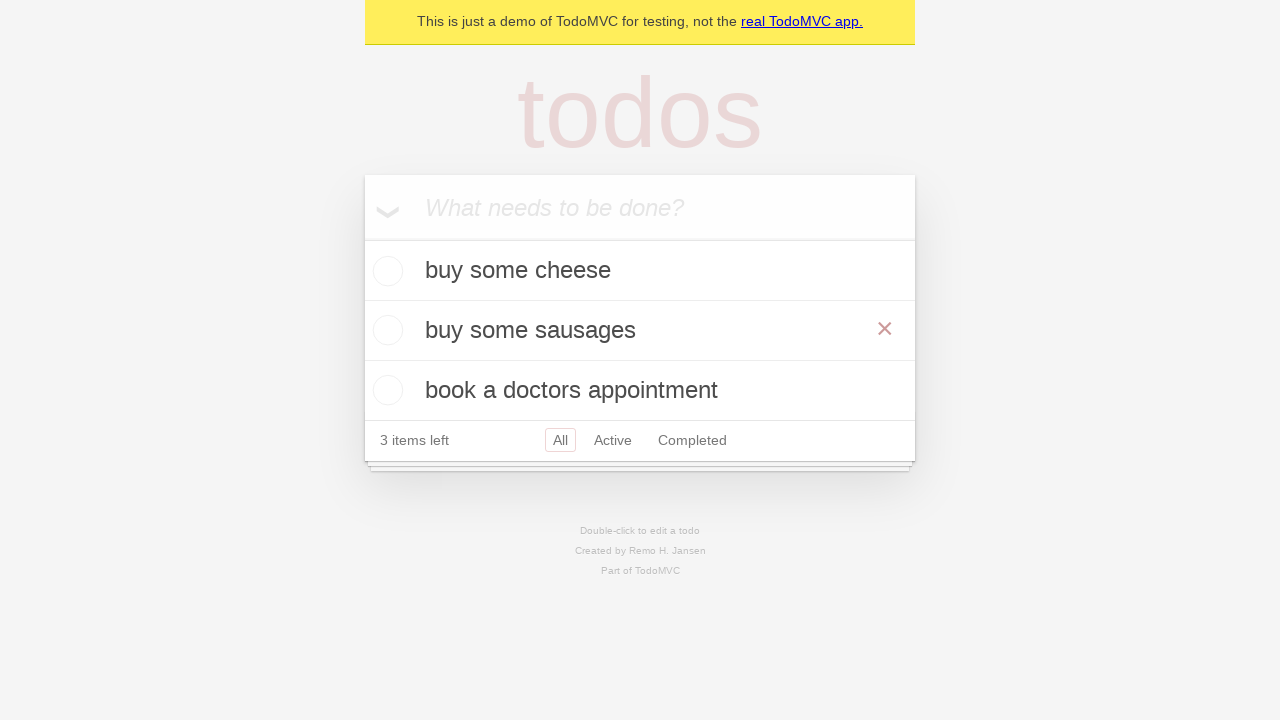

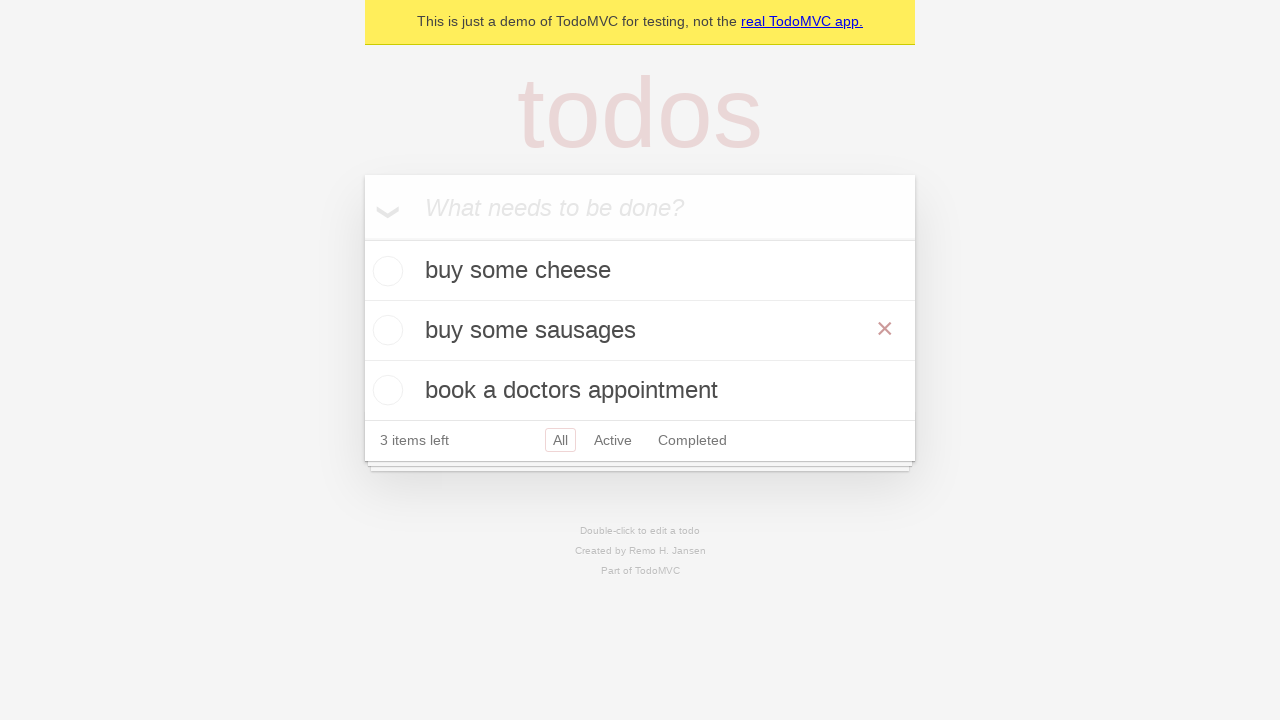